Tests contact form submission and verifies the error message about failed identity verification

Starting URL: https://anixtd.ru/contacts.php

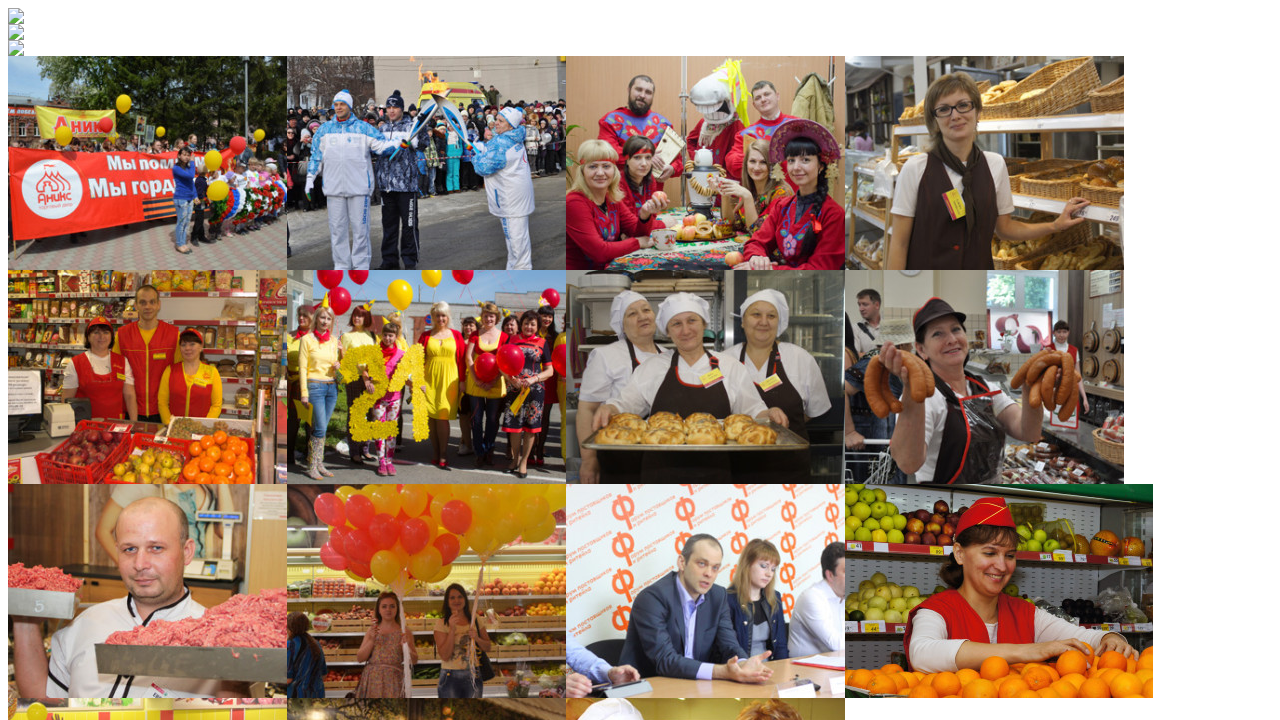

Filled user name field with 'Test testov' on input[name='user_name']
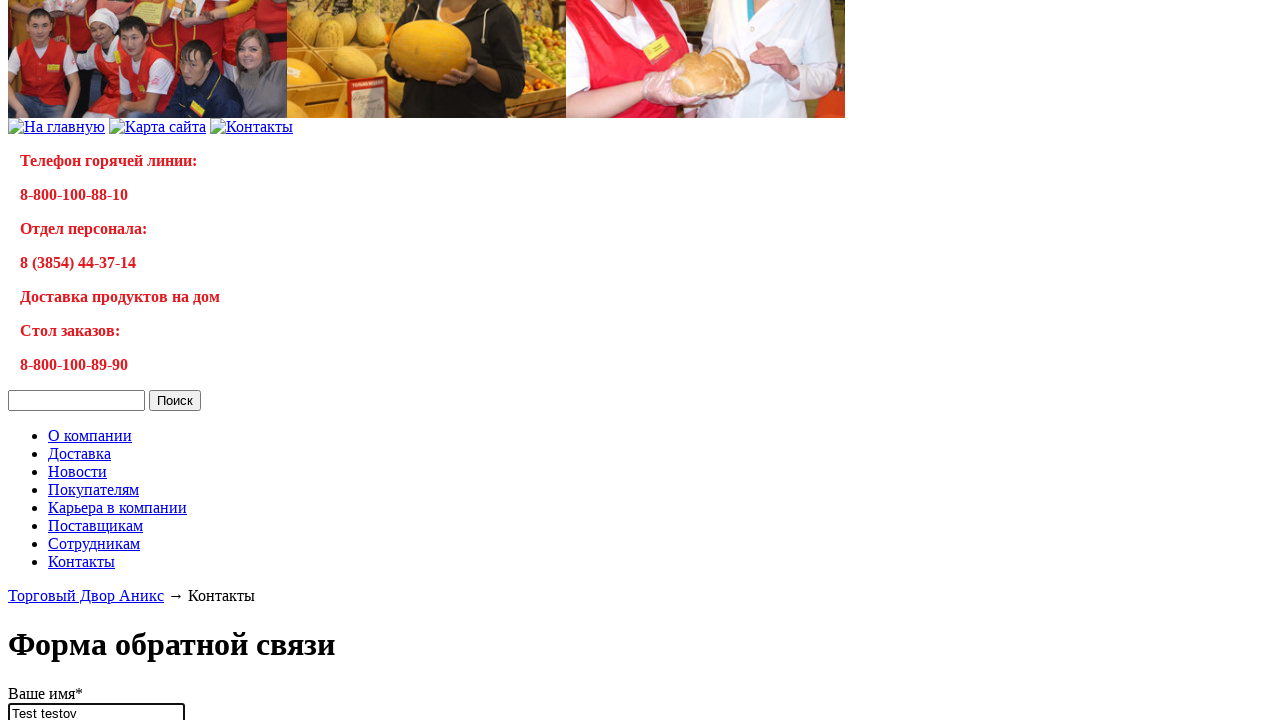

Filled email field with 'sdfvjkhb@jhbvsd.ru' on input[name='user_email']
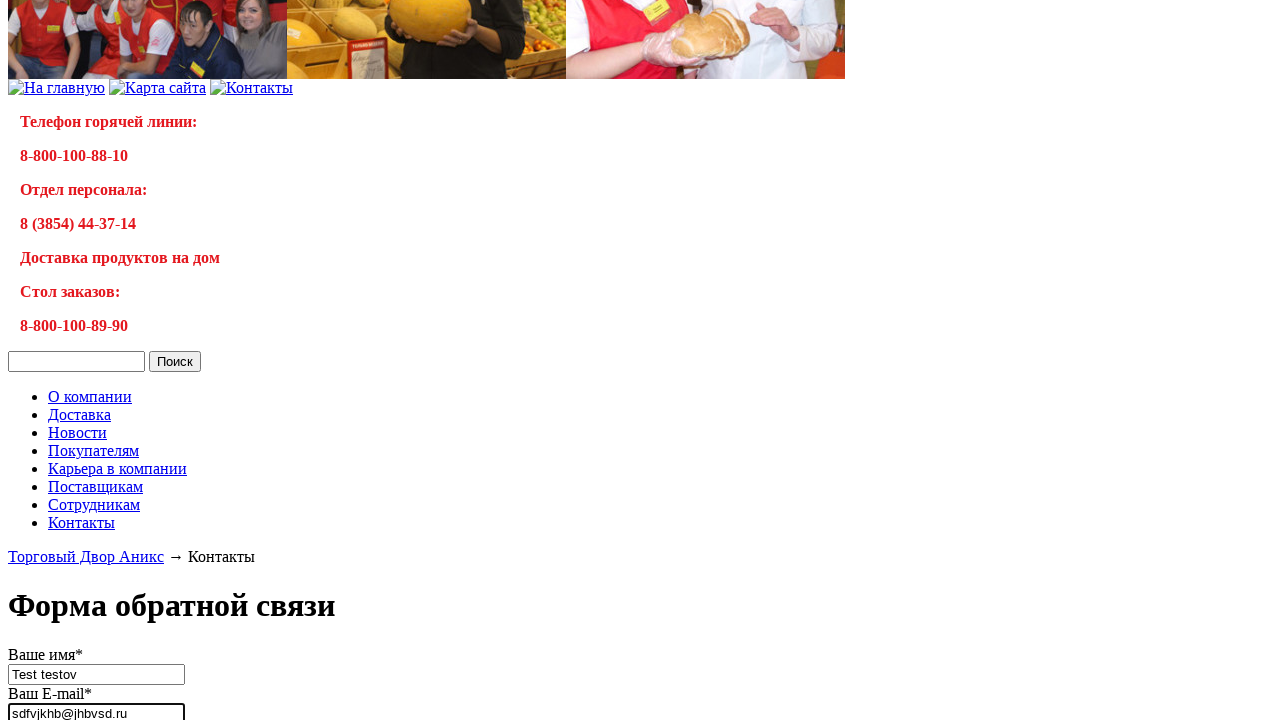

Filled message field with 'проверка связи' on textarea[name='MESSAGE']
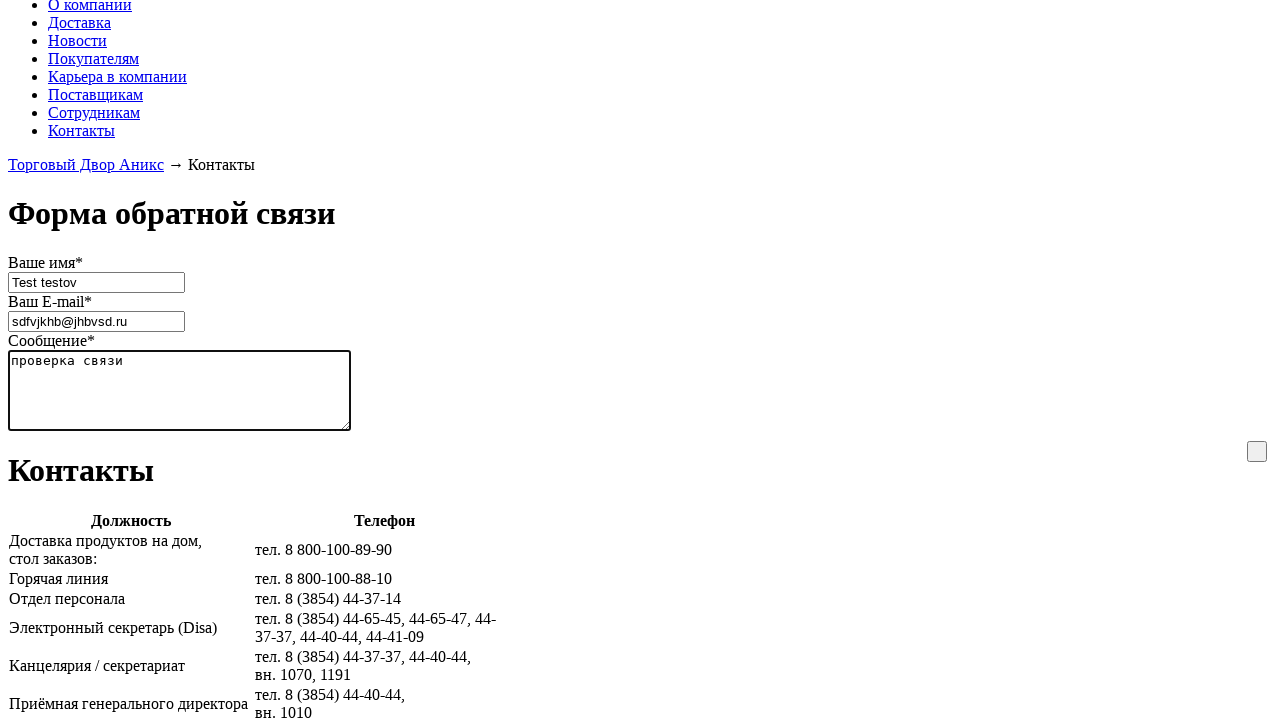

Clicked submit button to send contact form at (1257, 451) on .faq_sub
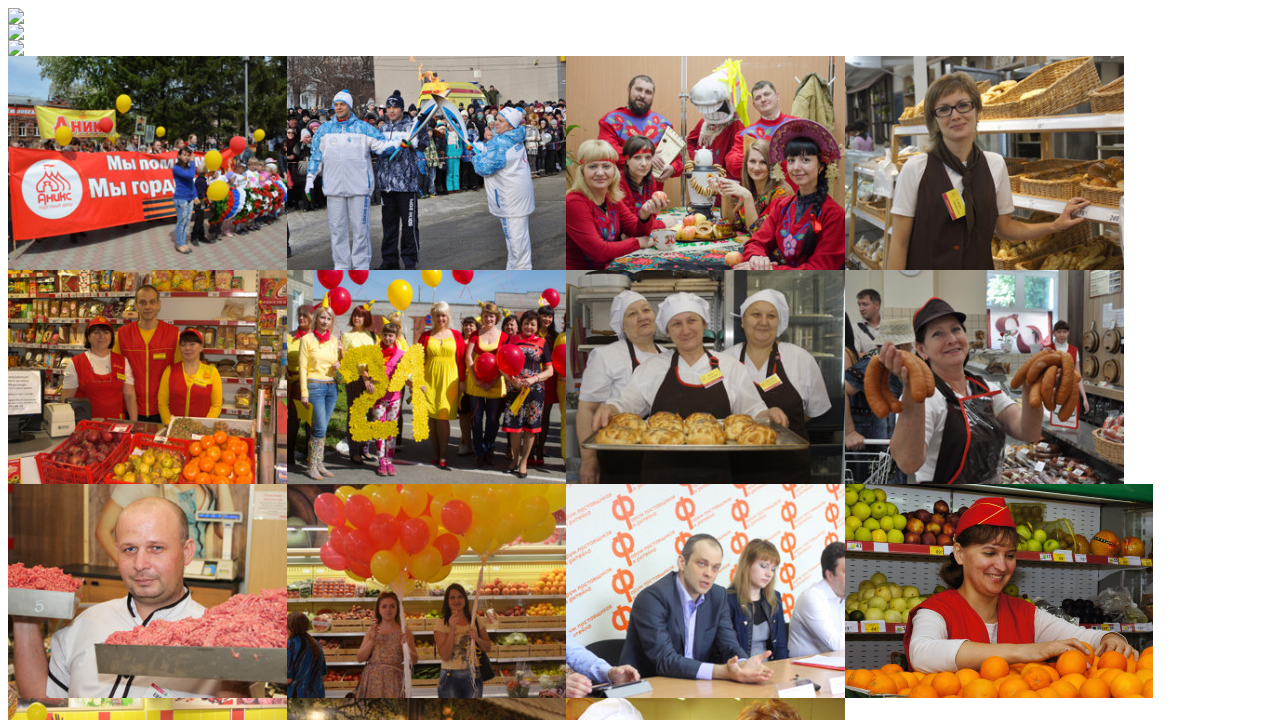

Error message element loaded
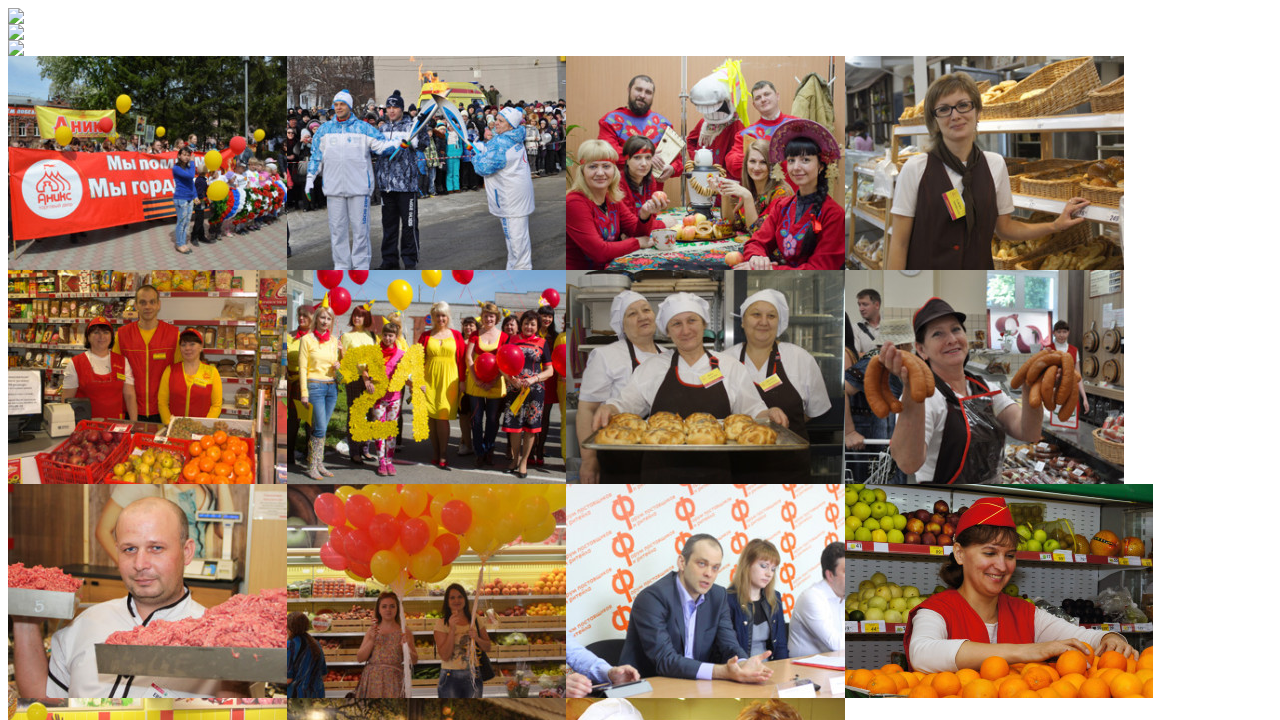

Located error message element
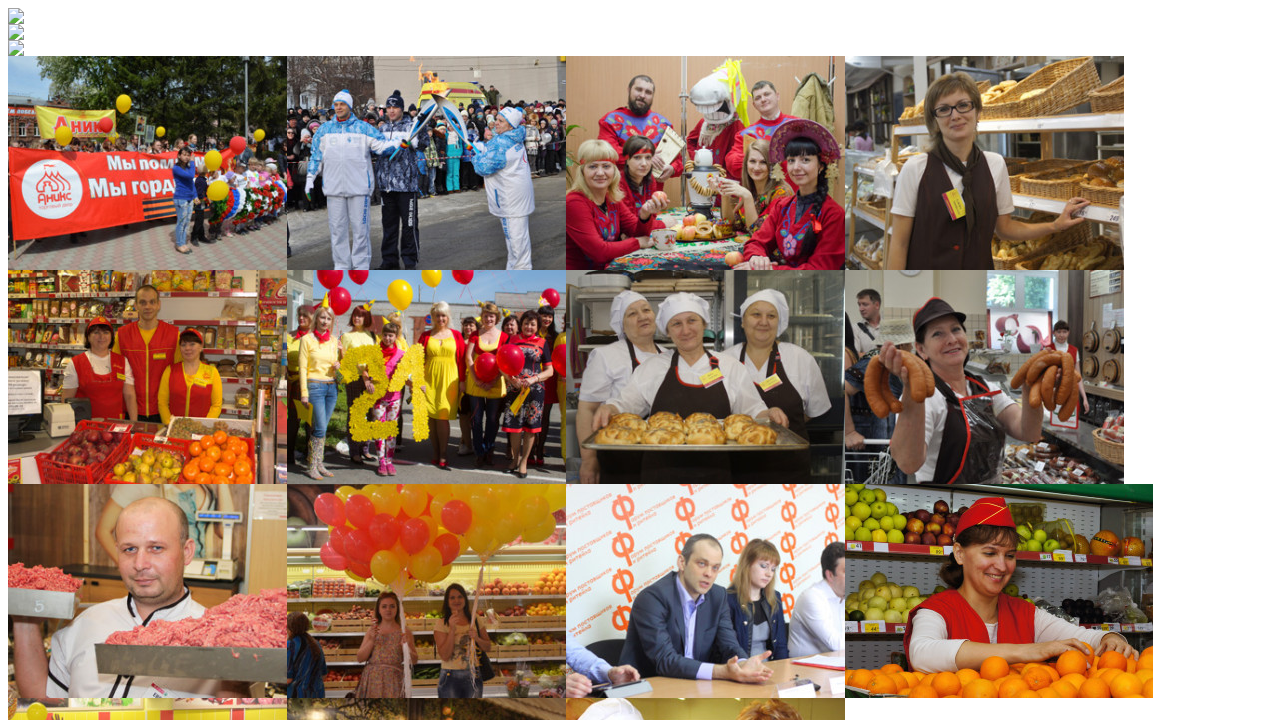

Verified error message text: 'Вы не прошли проверку подтверждения личности'
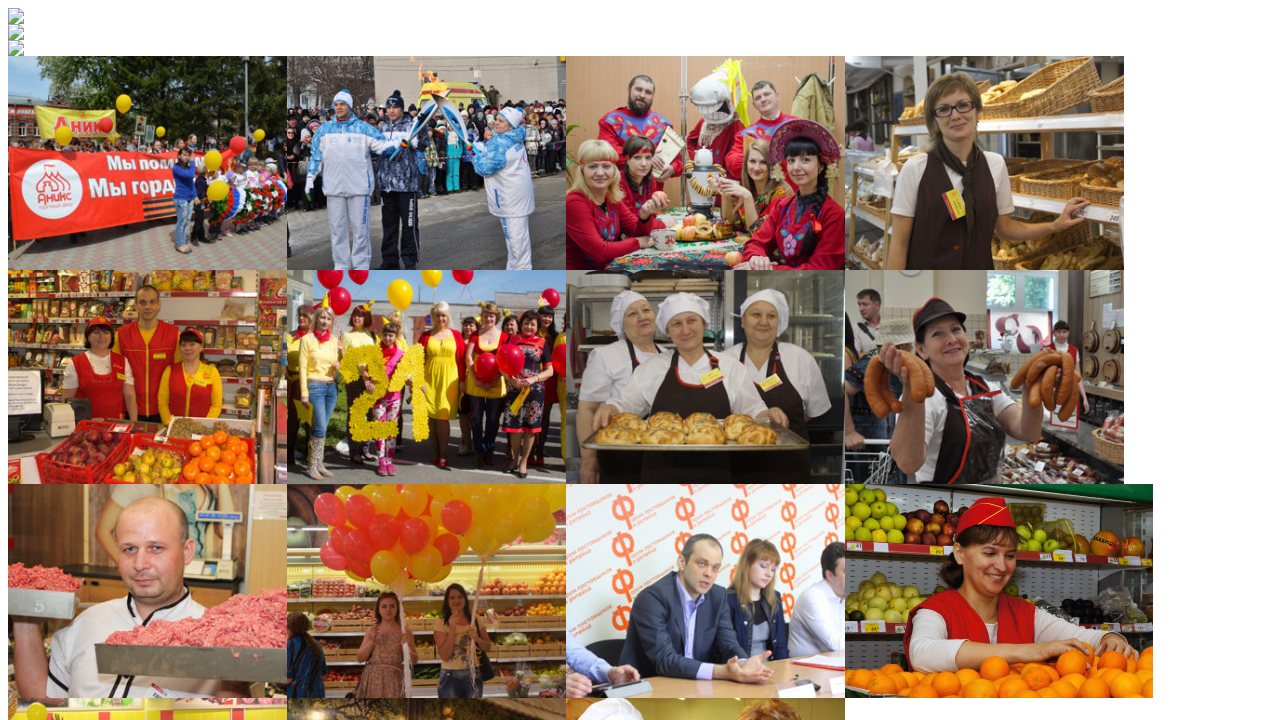

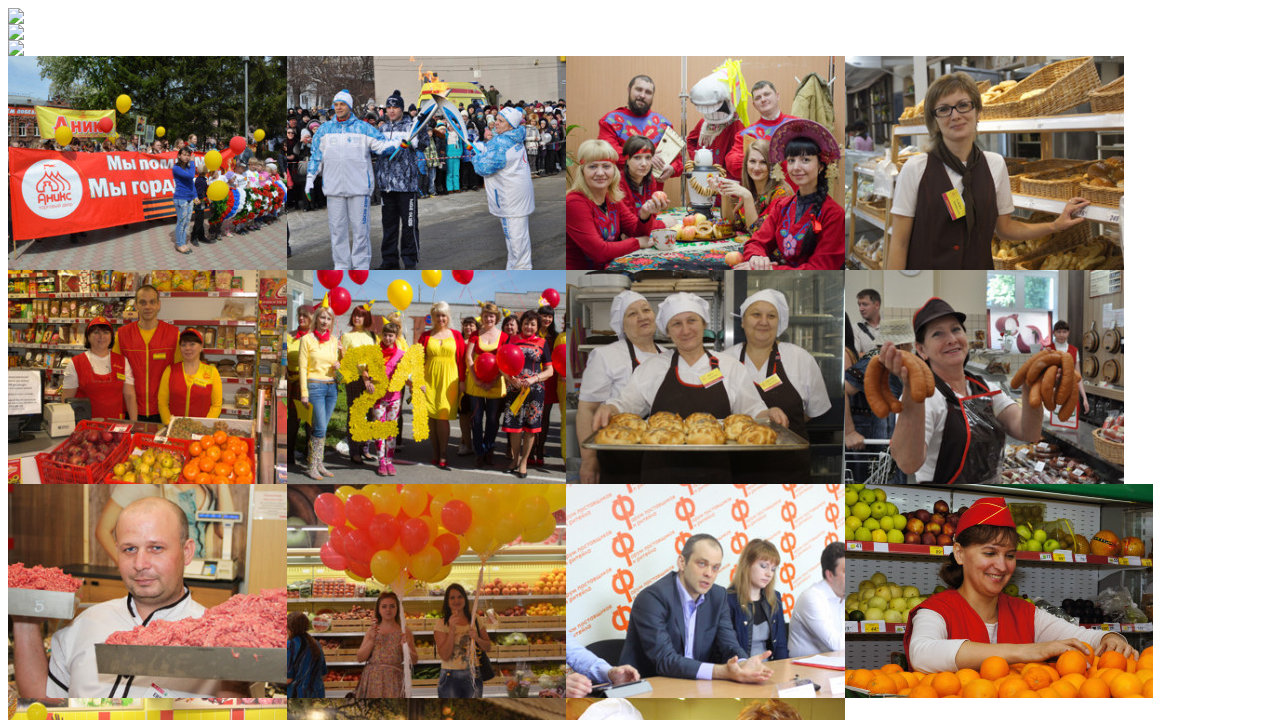